Tests dropdown selection functionality by selecting options from a fruit dropdown using different selection methods (by index, by visible text, and by value)

Starting URL: https://letcode.in/dropdowns

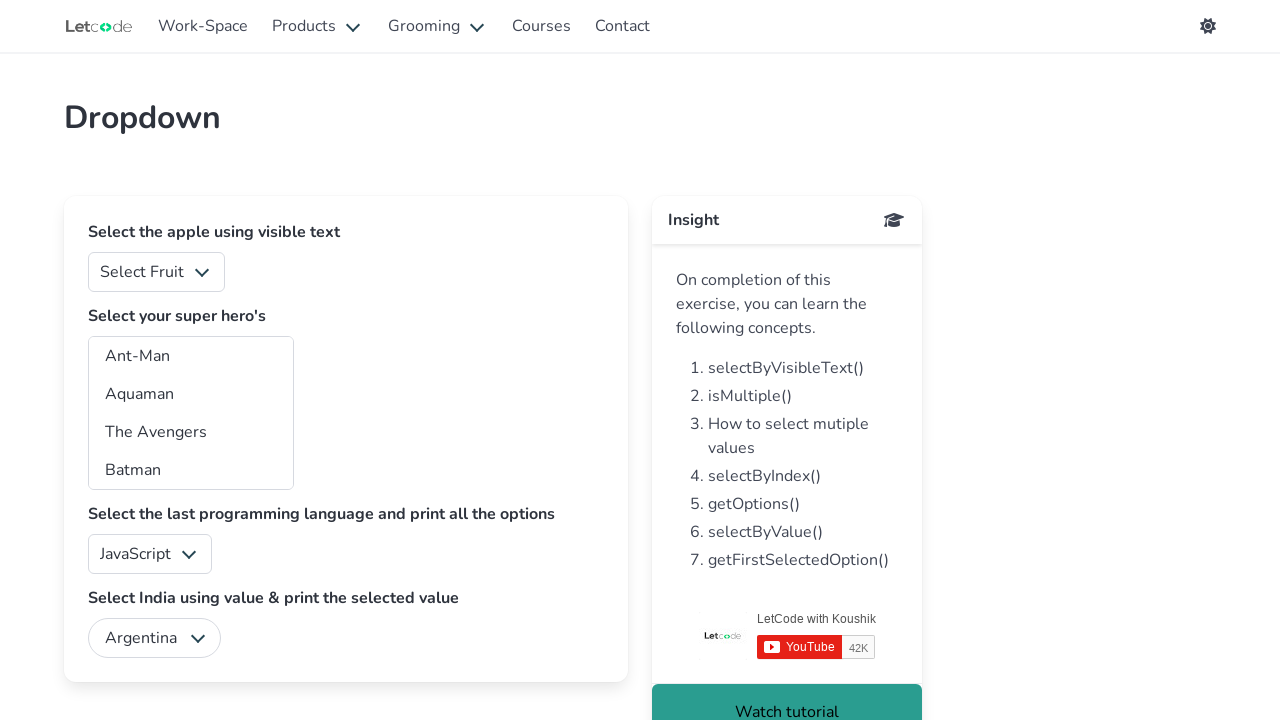

Waited for fruits dropdown to be visible
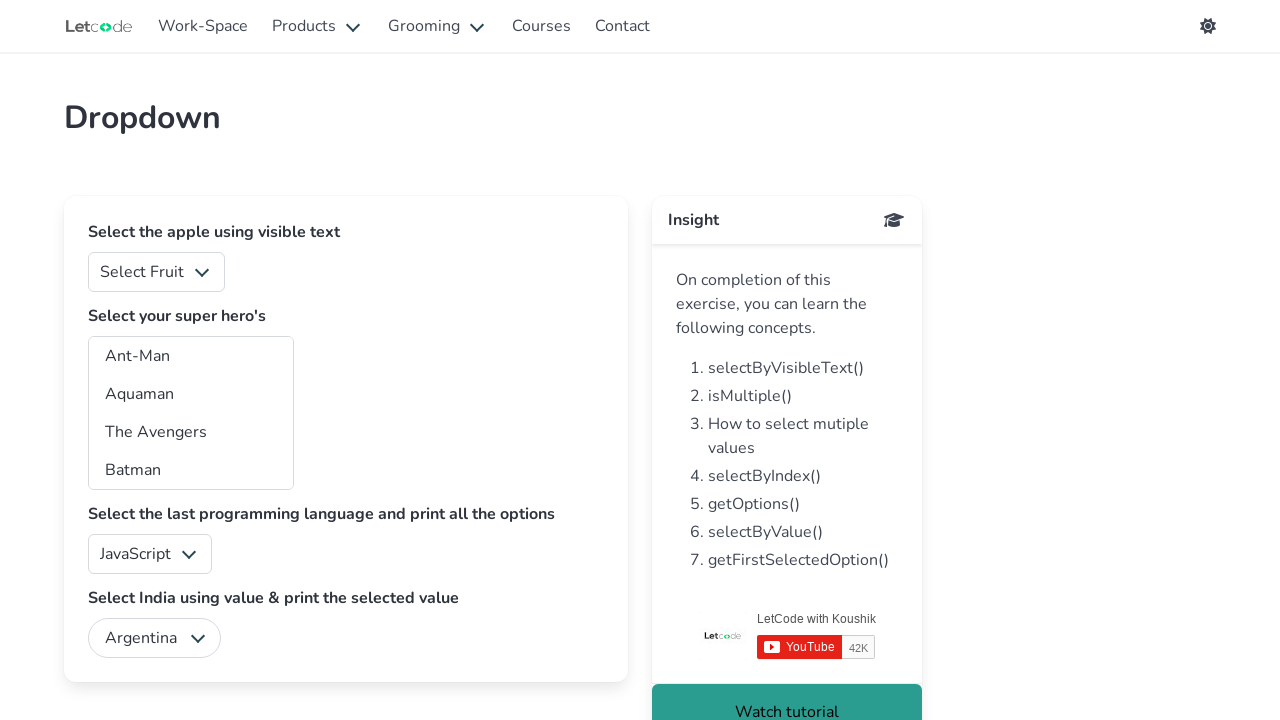

Selected fruit option by index 1 (second option) on #fruits
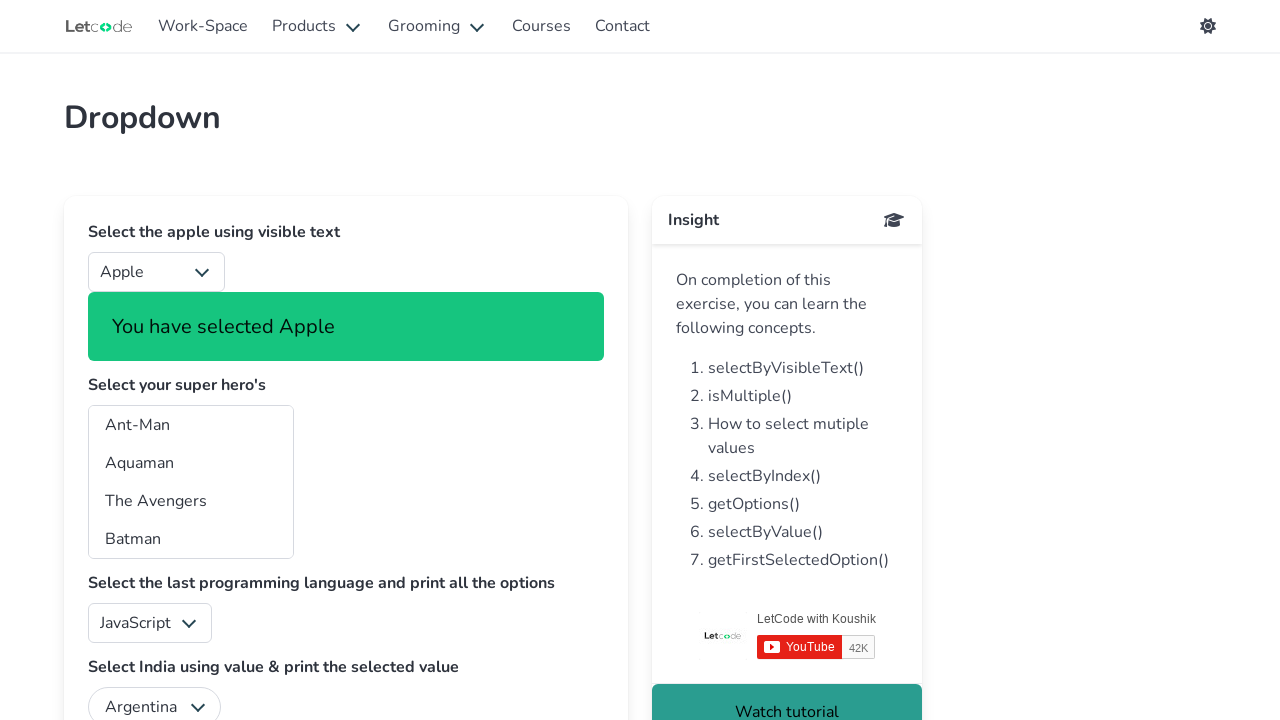

Selected fruit option 'Mango' by visible text on #fruits
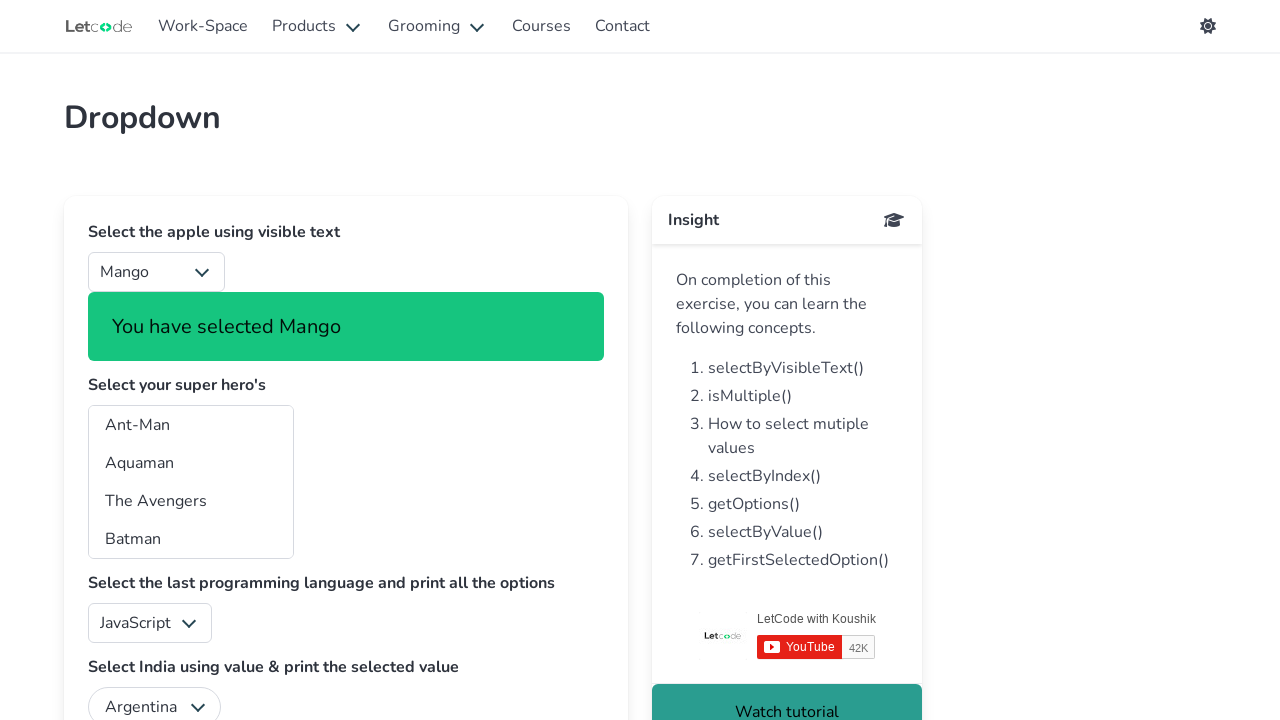

Selected fruit option with value '3' on #fruits
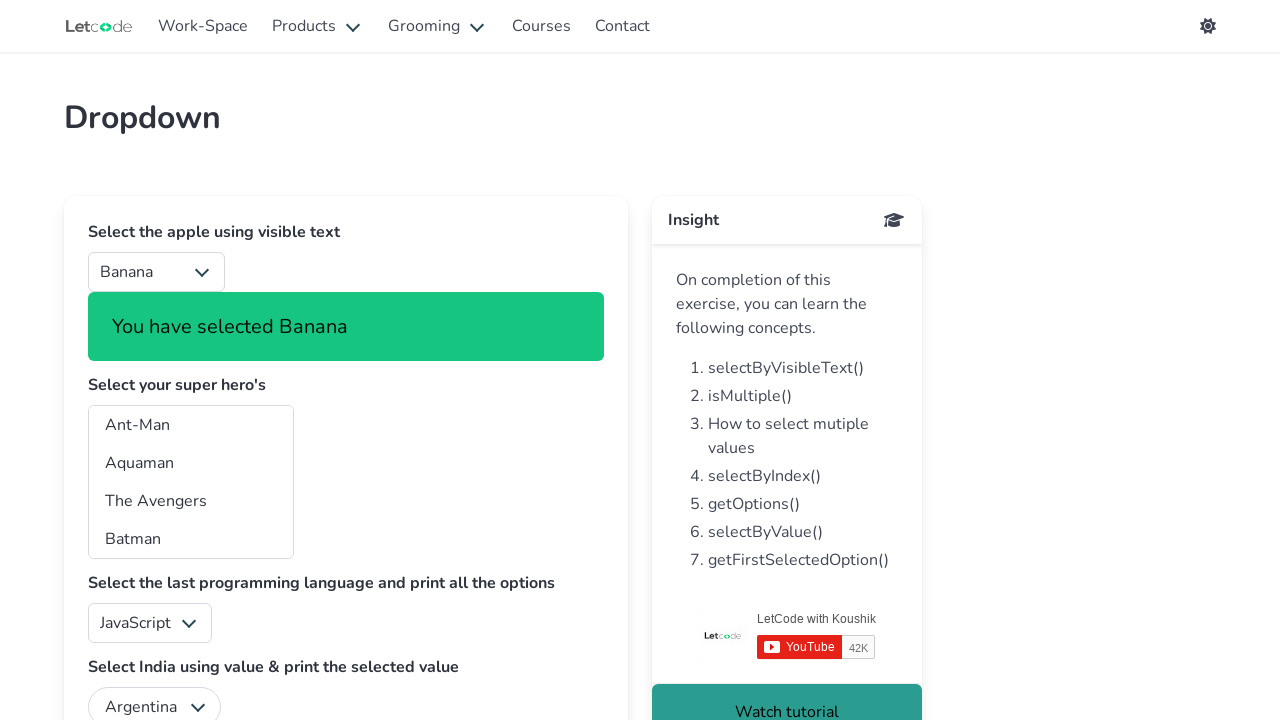

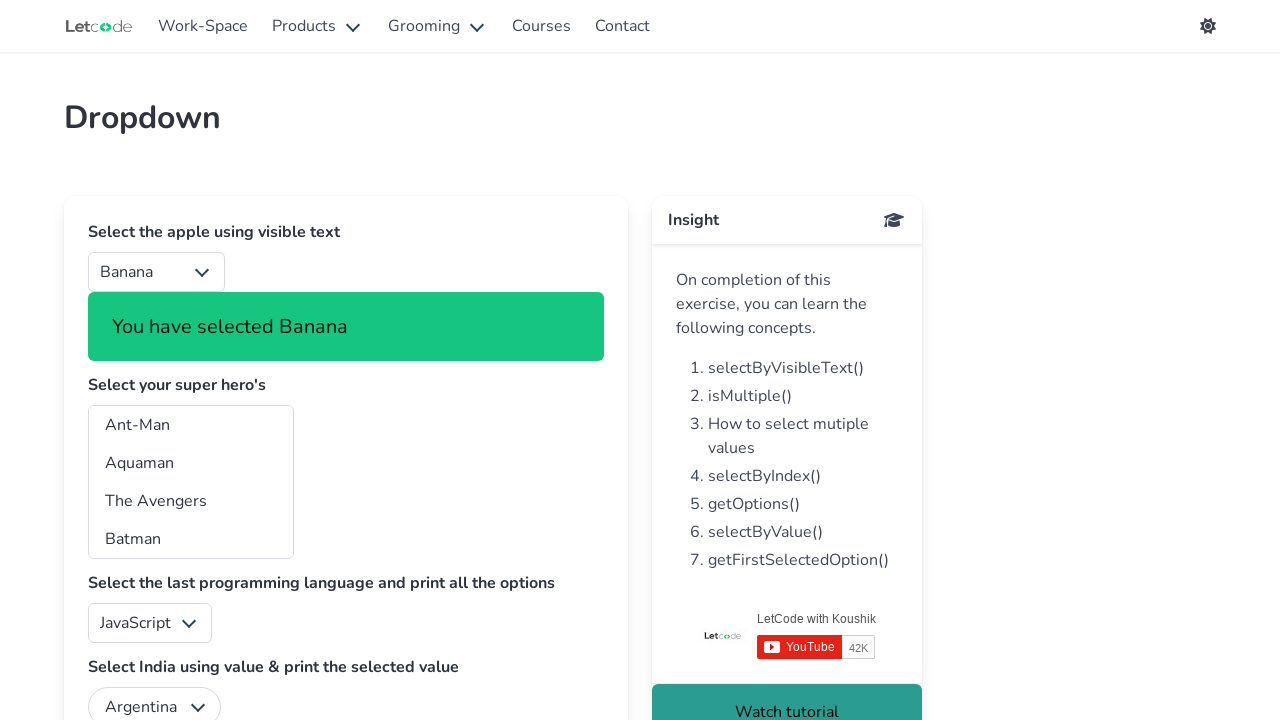